Tests the OYO Rooms website by searching for hotels in Bangalore and verifying that the price sorting feature (Low to High) works correctly.

Starting URL: https://www.oyorooms.com/

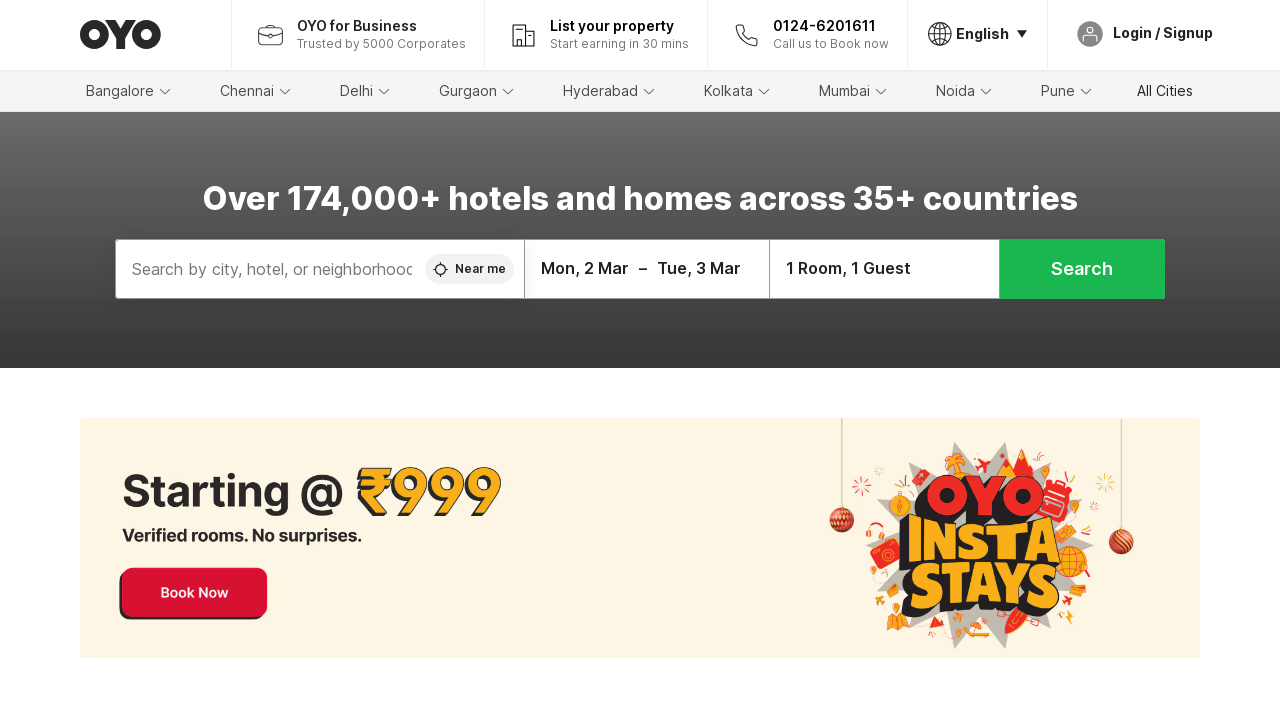

Filled location input with 'Bangalore' on #autoComplete__home
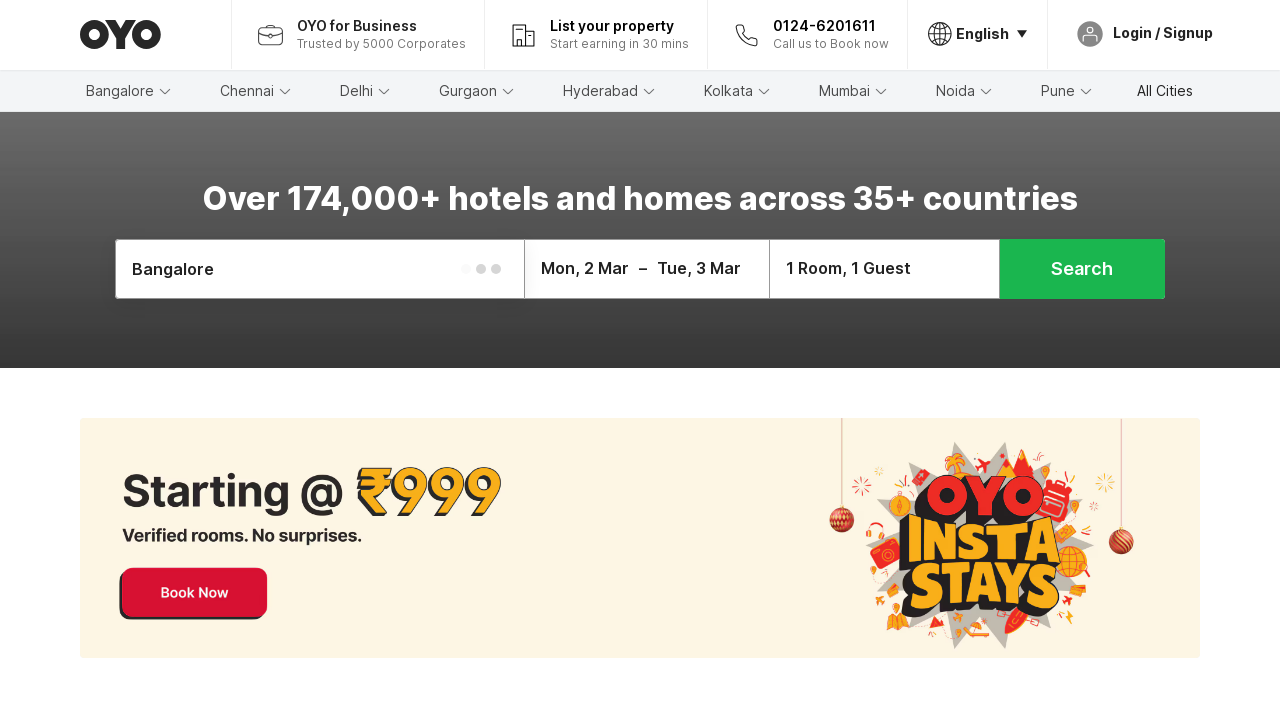

First location suggestion became visible
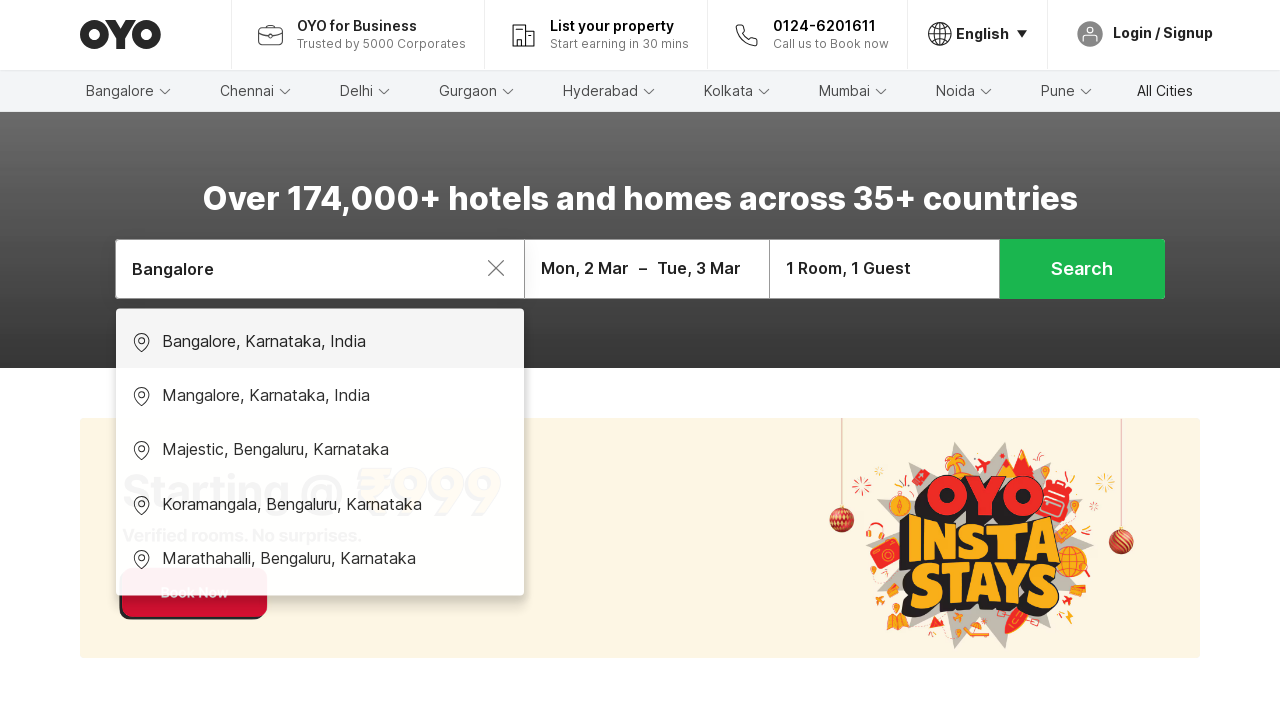

Clicked first location suggestion at (320, 341) on (//div[@class='oyo-row oyo-row--no-spacing geoSuggestionsList__container ']/div)
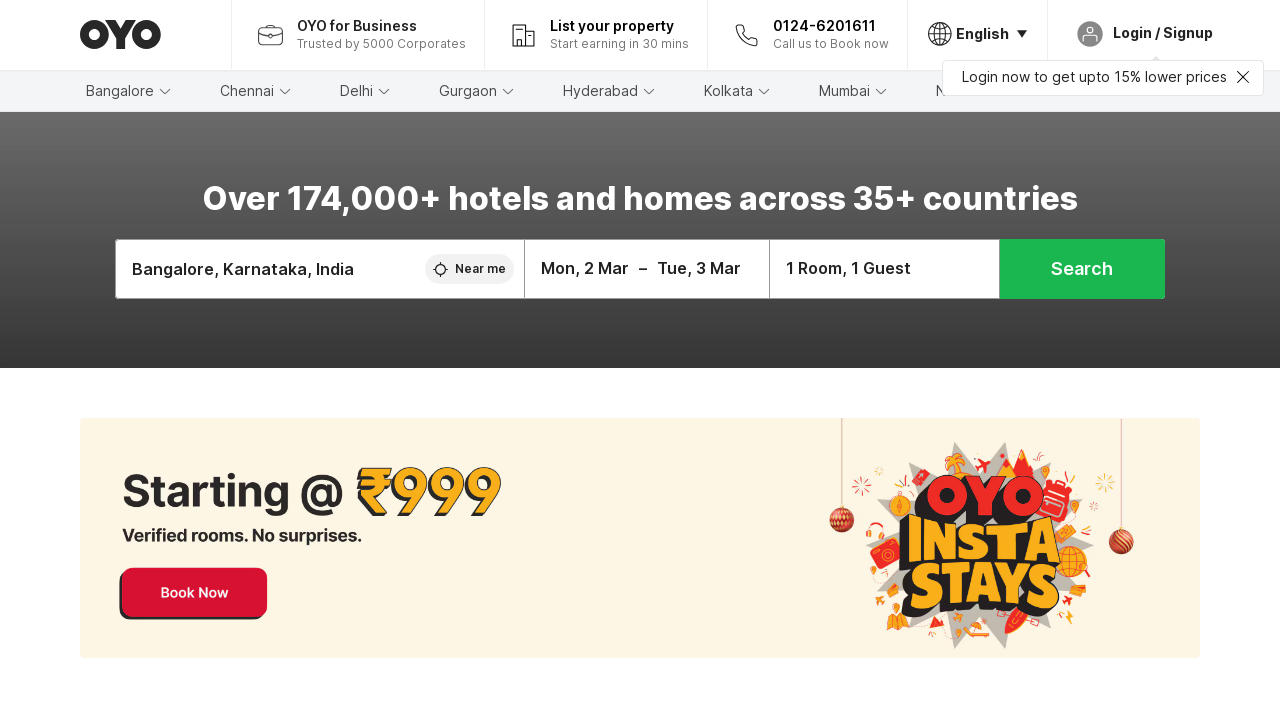

Clicked search button to search for hotels in Bangalore at (1082, 269) on button.searchButton--home
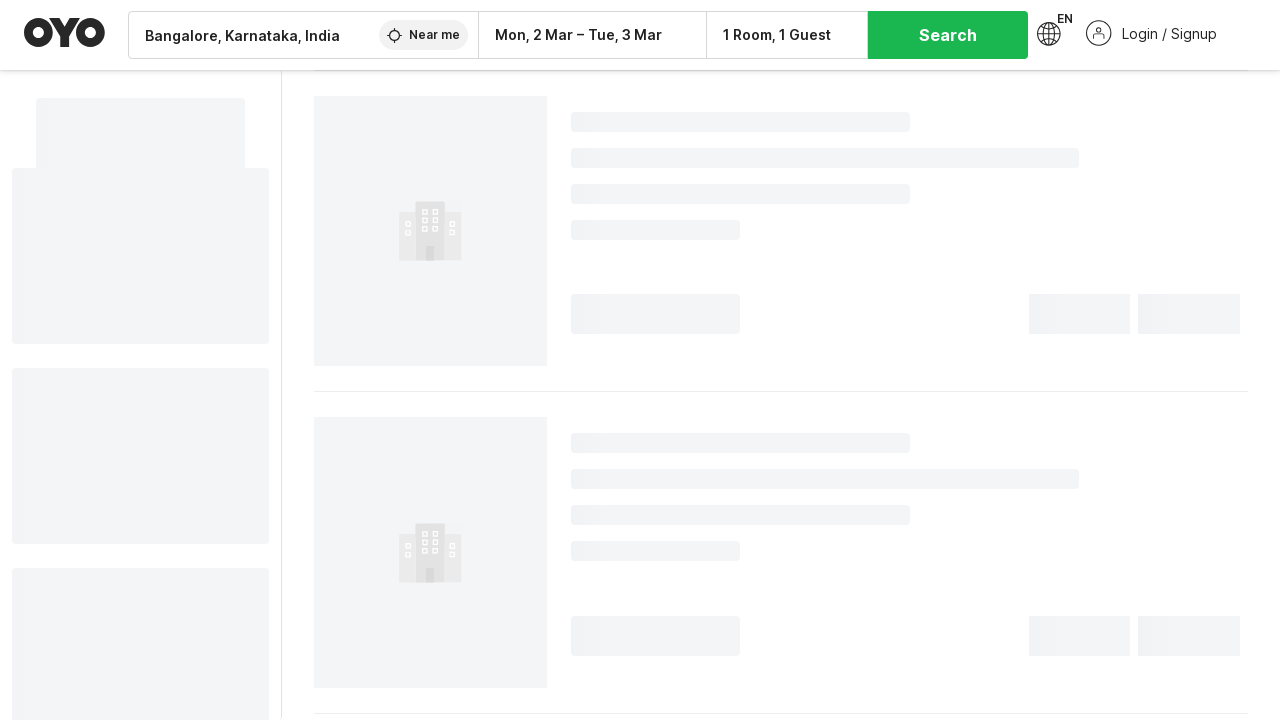

Clicked sorting dropdown to open options at (1158, 110) on .dropdown__select
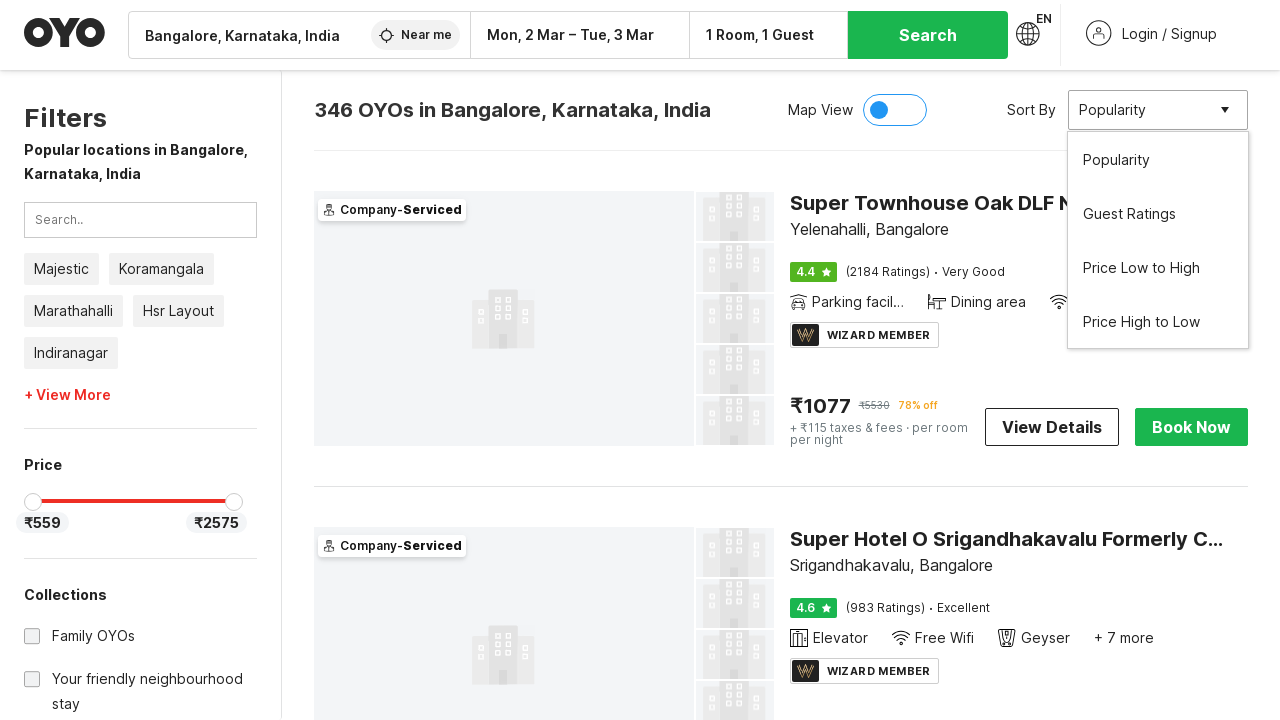

Selected 'Price Low to High' sorting option at (1141, 268) on xpath=//span[text()='Price Low to High']
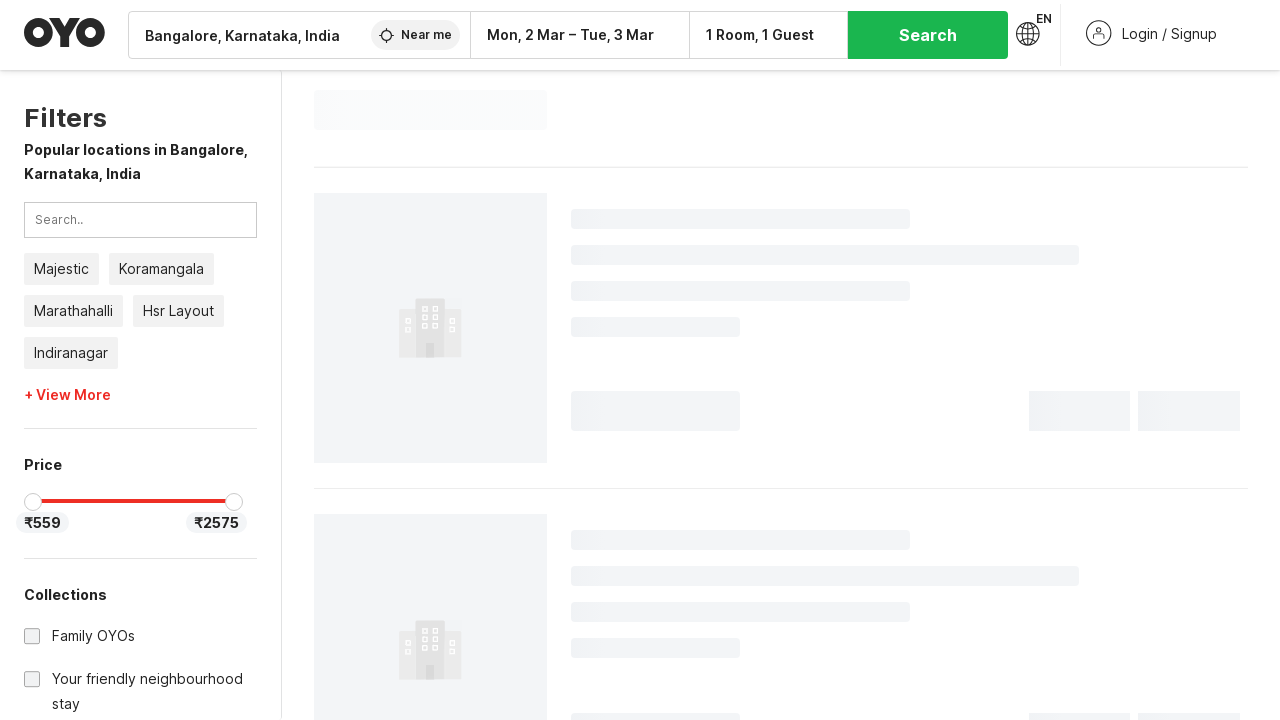

Verified 'Price Low to High' sorting option is selected and displayed
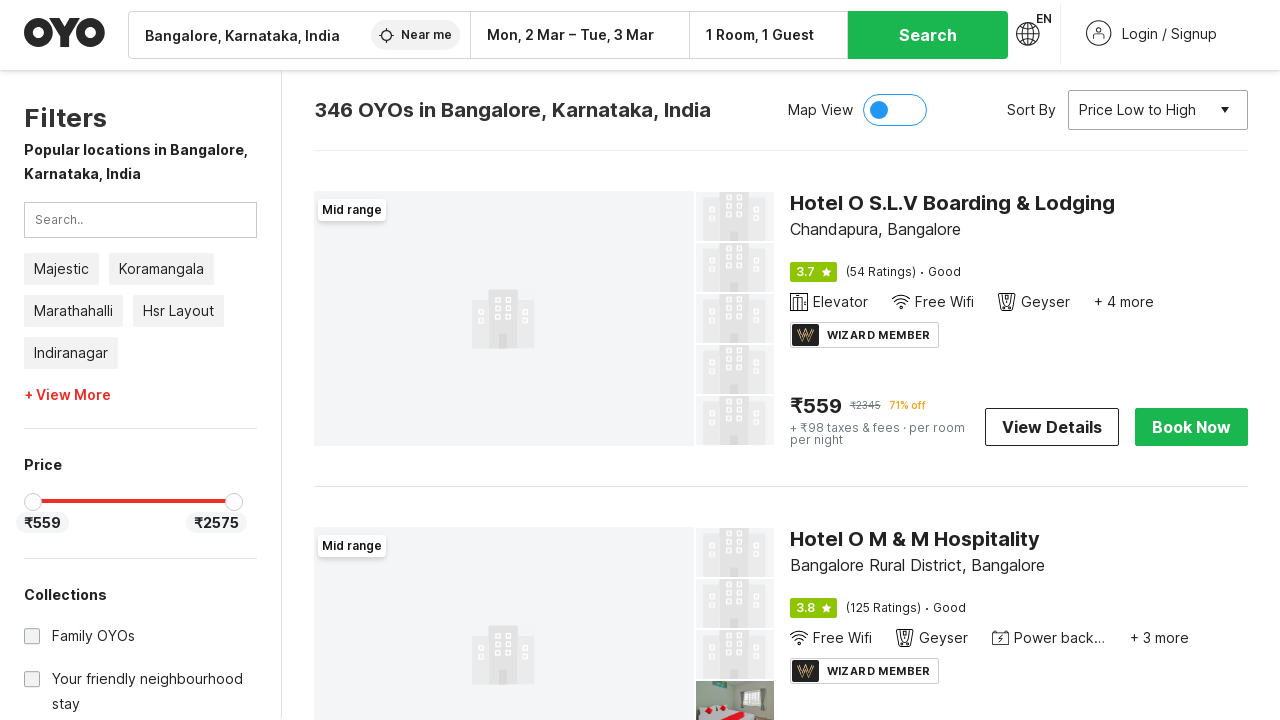

Hotel results loaded with prices visible, confirming sorting applied
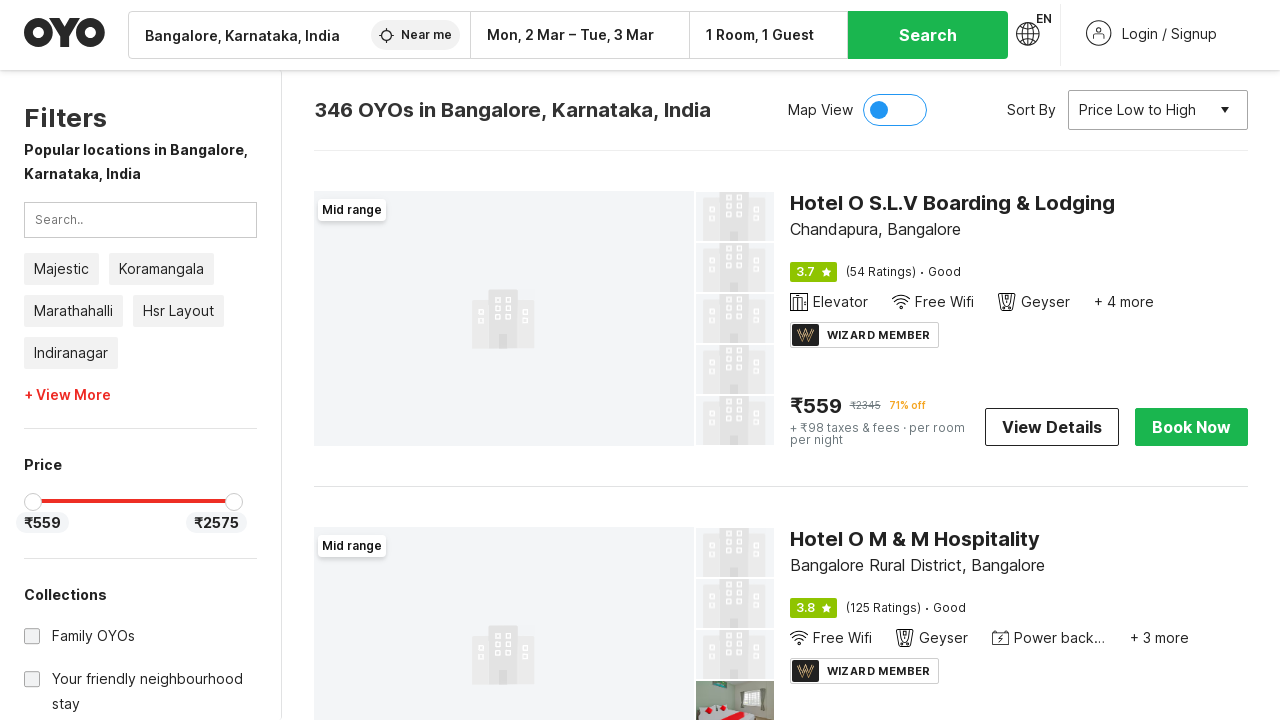

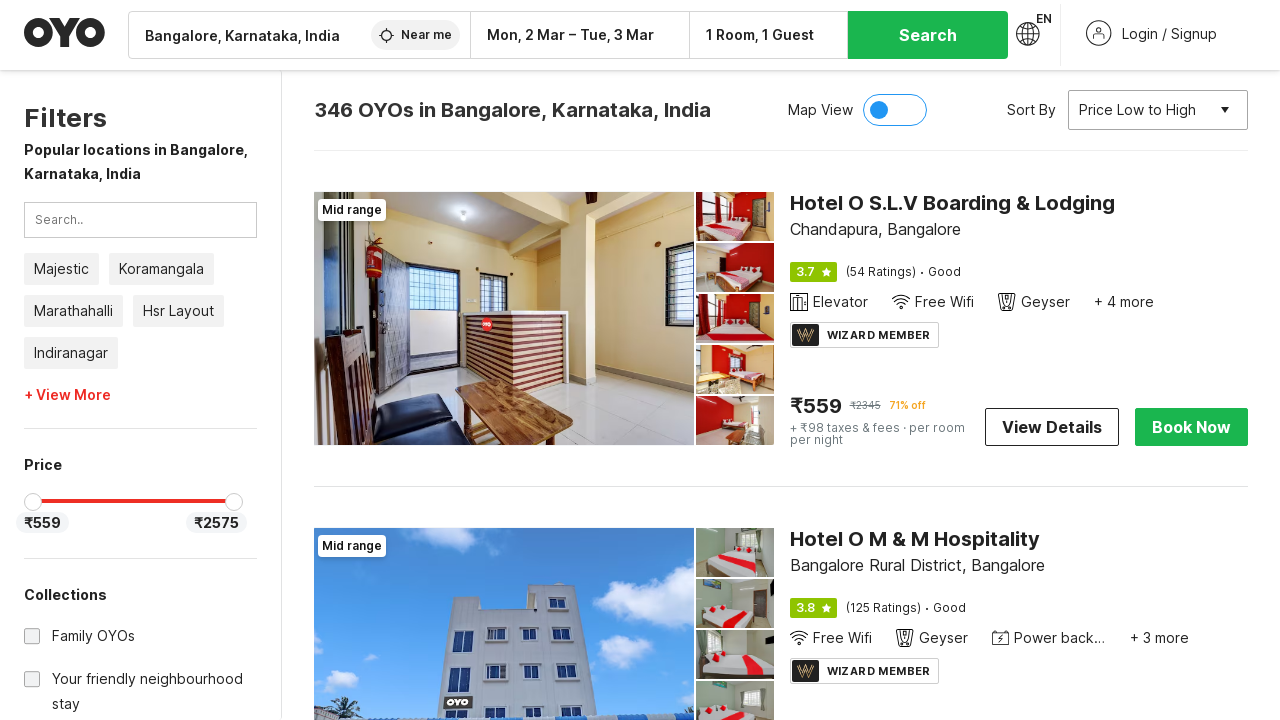